Tests the complete scooter ordering flow by filling out personal information (name, surname, address, metro station, phone), selecting delivery date, rental period, scooter color, leaving a comment, and confirming the order.

Starting URL: https://qa-scooter.praktikum-services.ru

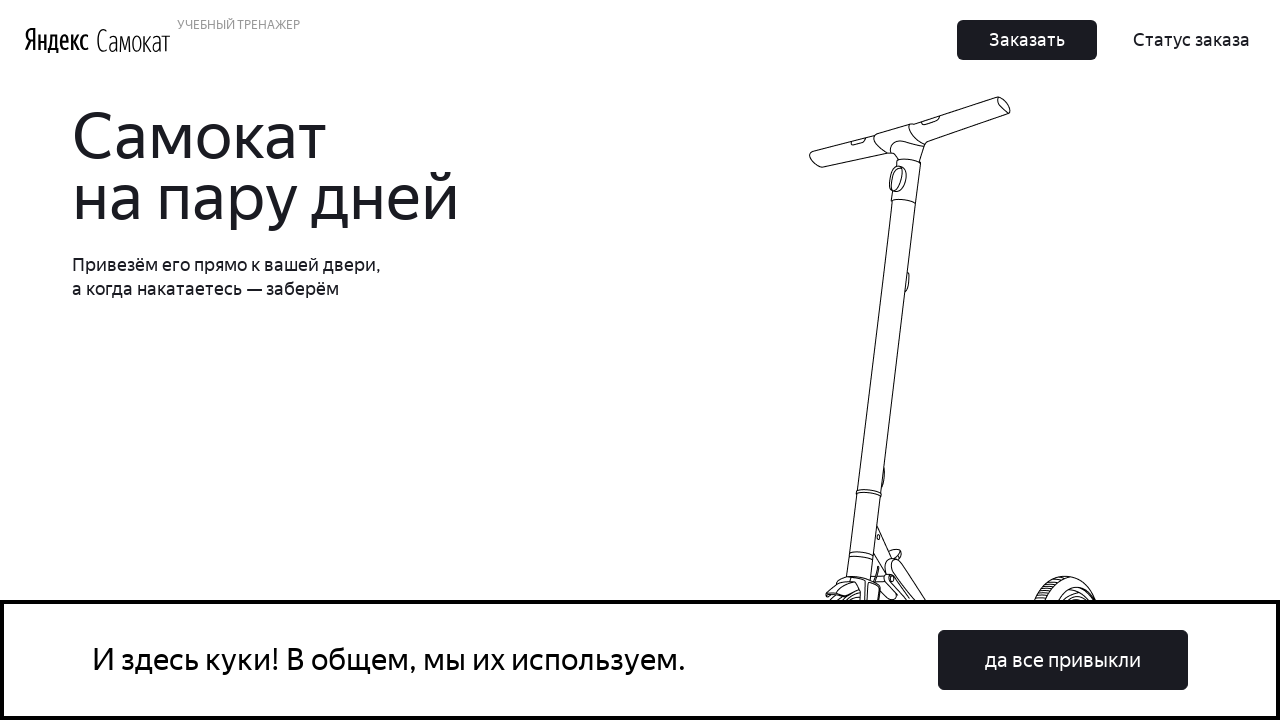

Clicked the order button to start the scooter ordering flow at (1027, 40) on xpath=//*[@id='root']/div/div/div[1]/div[2]/button[1]
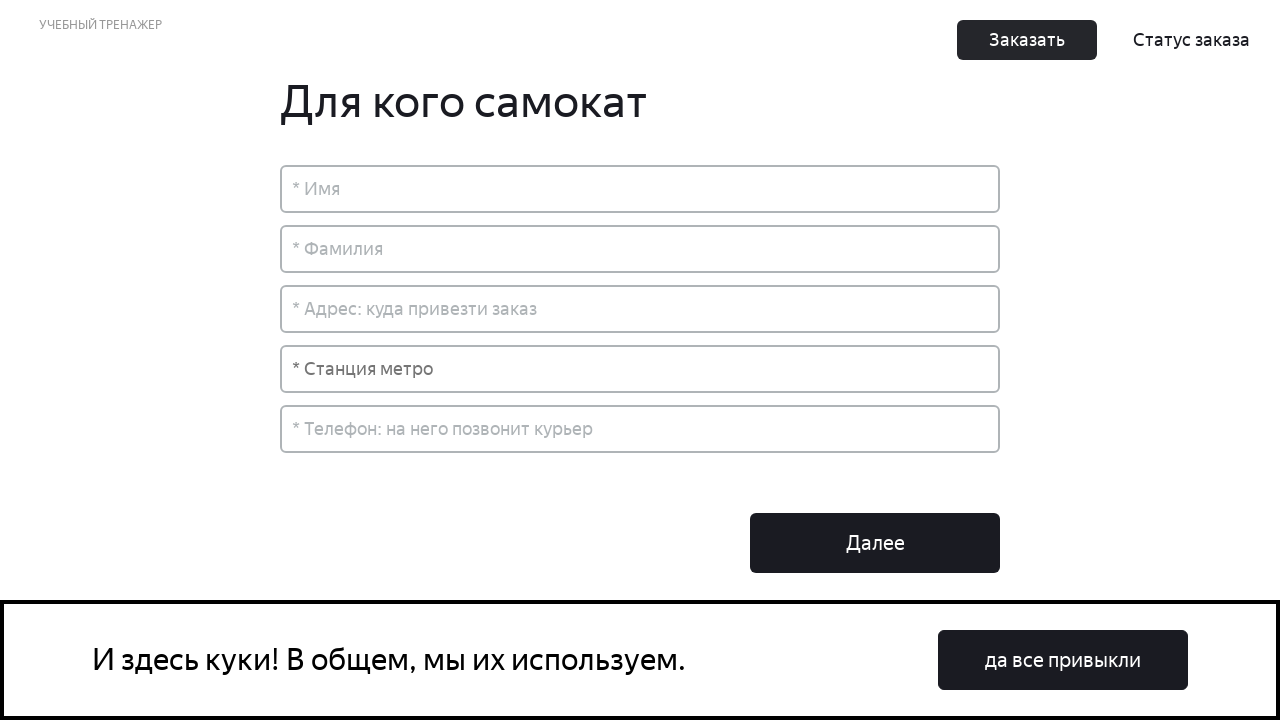

Entered name 'Александр' in the name field on xpath=//*[@id='root']/div/div[2]/div[2]/div[1]/input
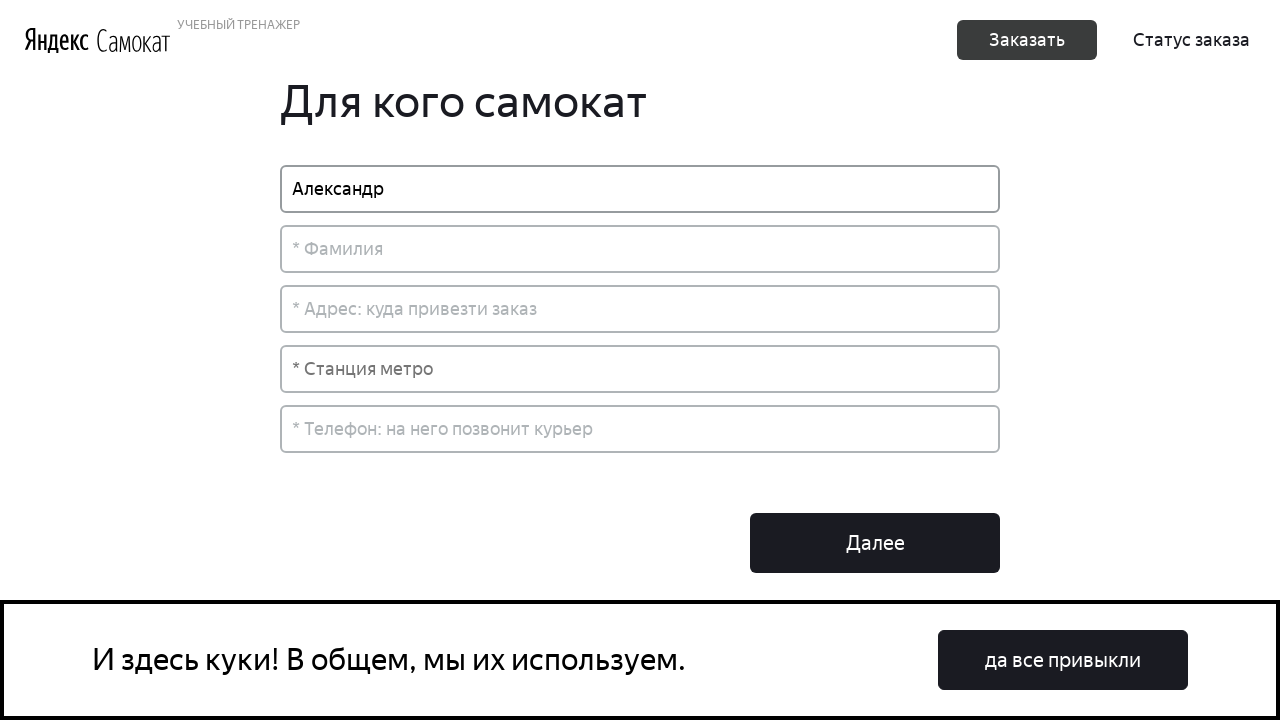

Entered surname 'Иванов' in the surname field on xpath=//*[@id='root']/div/div[2]/div[2]/div[2]/input
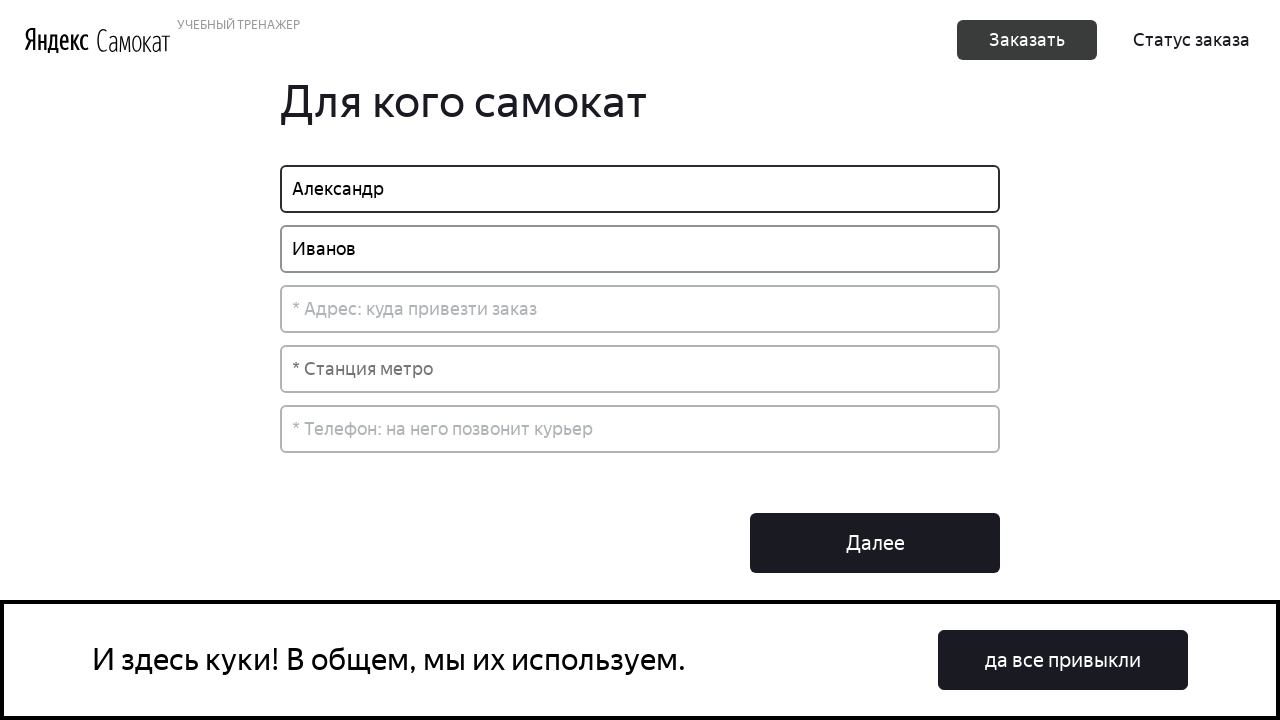

Entered address 'ул. Пушкина, д.15, кв.42' in the address field on xpath=//*[@id='root']/div/div[2]/div[2]/div[3]/input
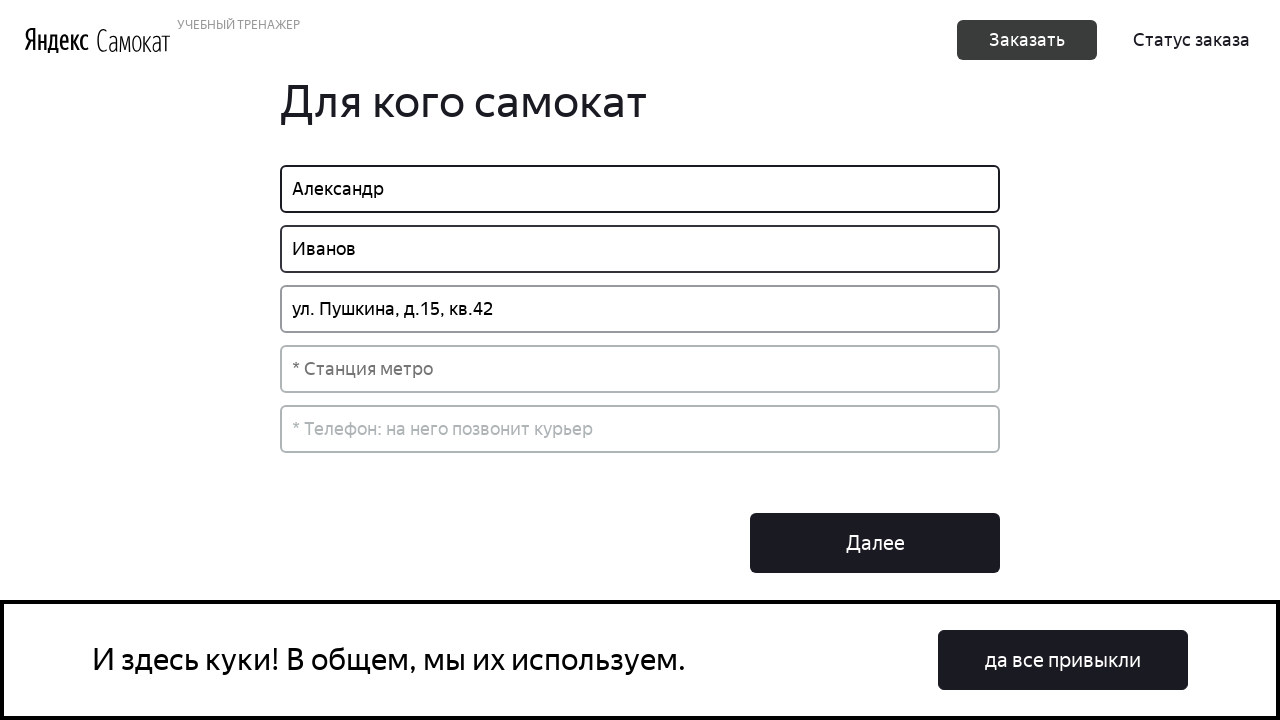

Clicked the metro station dropdown to open options at (640, 369) on xpath=.//div[@class='select-search__value']
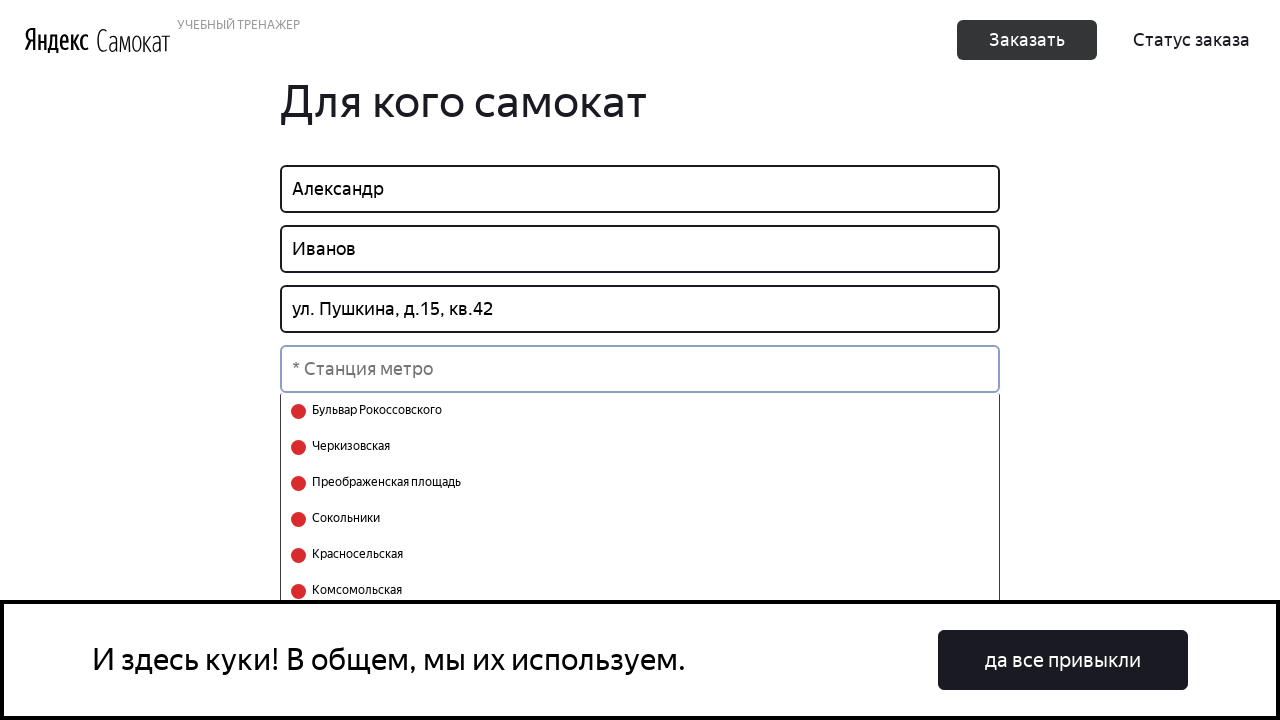

Selected 'Черкизовская' metro station from the dropdown at (348, 447) on xpath=.//div[@class='select-search has-focus']//*[text()='Черкизовская']
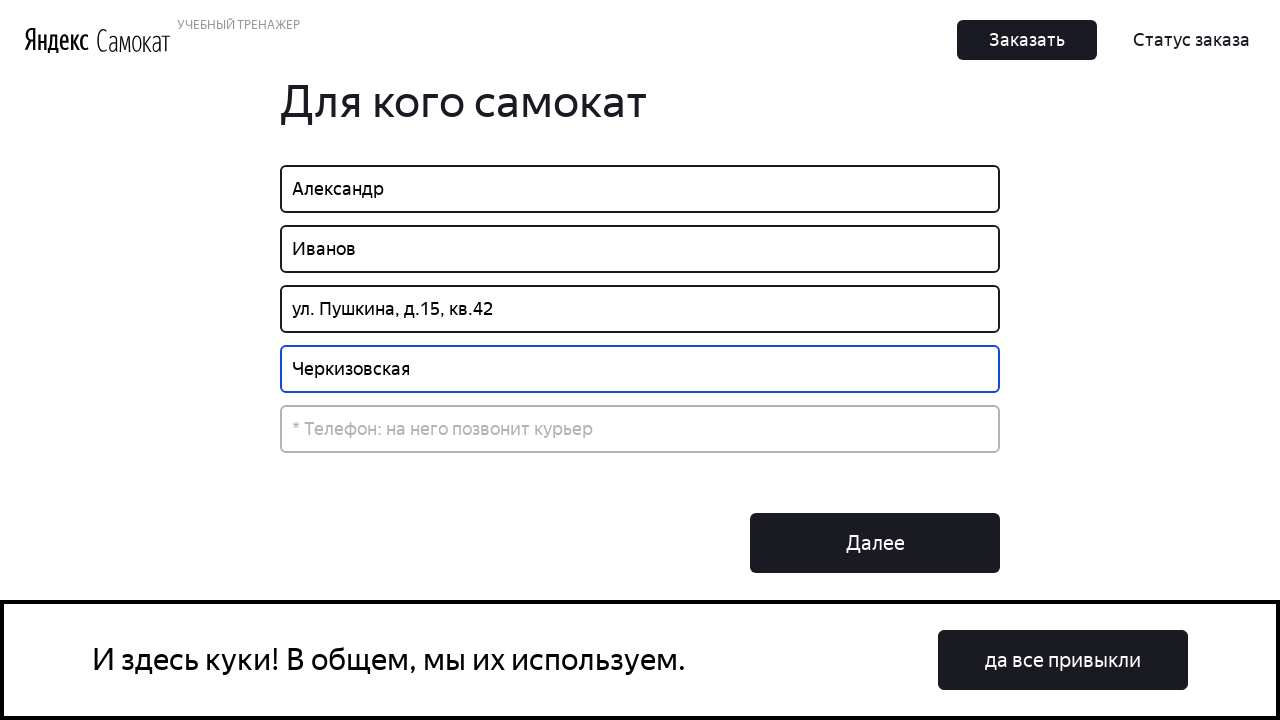

Entered phone number '+79161234567' in the phone field on xpath=//*[@id='root']/div/div[2]/div[2]/div[5]/input
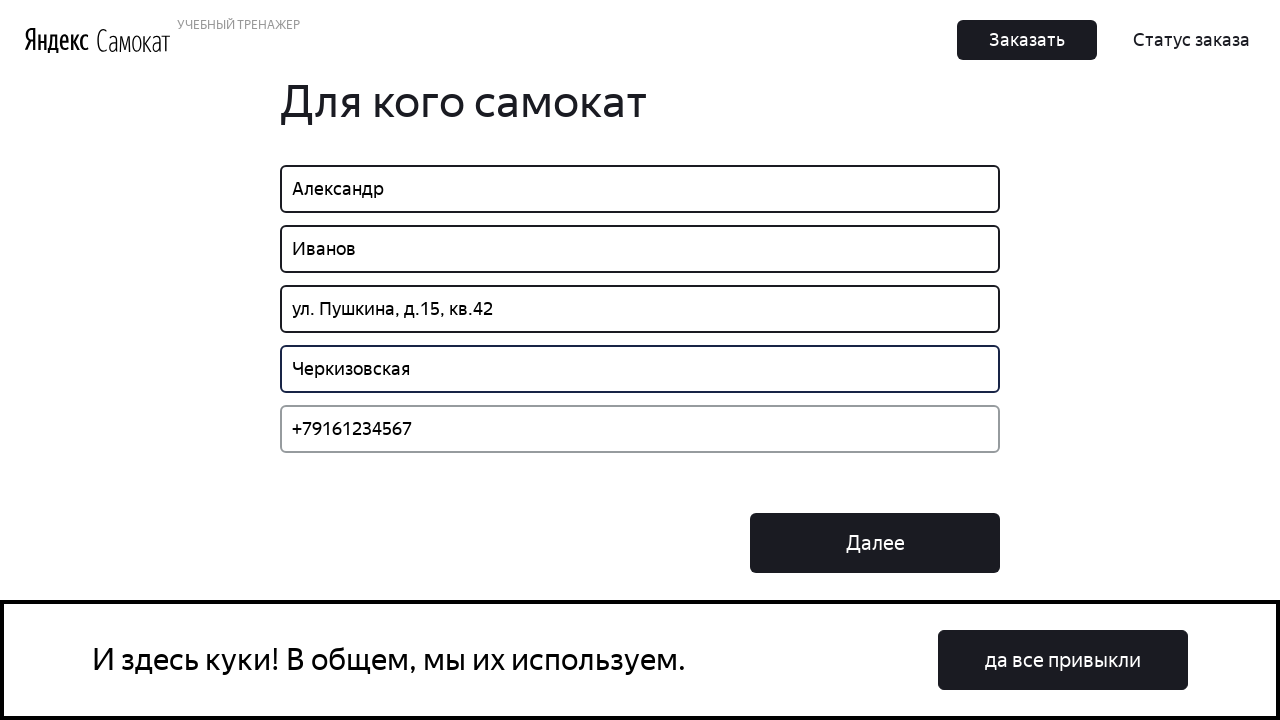

Clicked 'Next' button to proceed to delivery details step at (875, 543) on xpath=//*[@id='root']/div/div[2]/div[3]/button
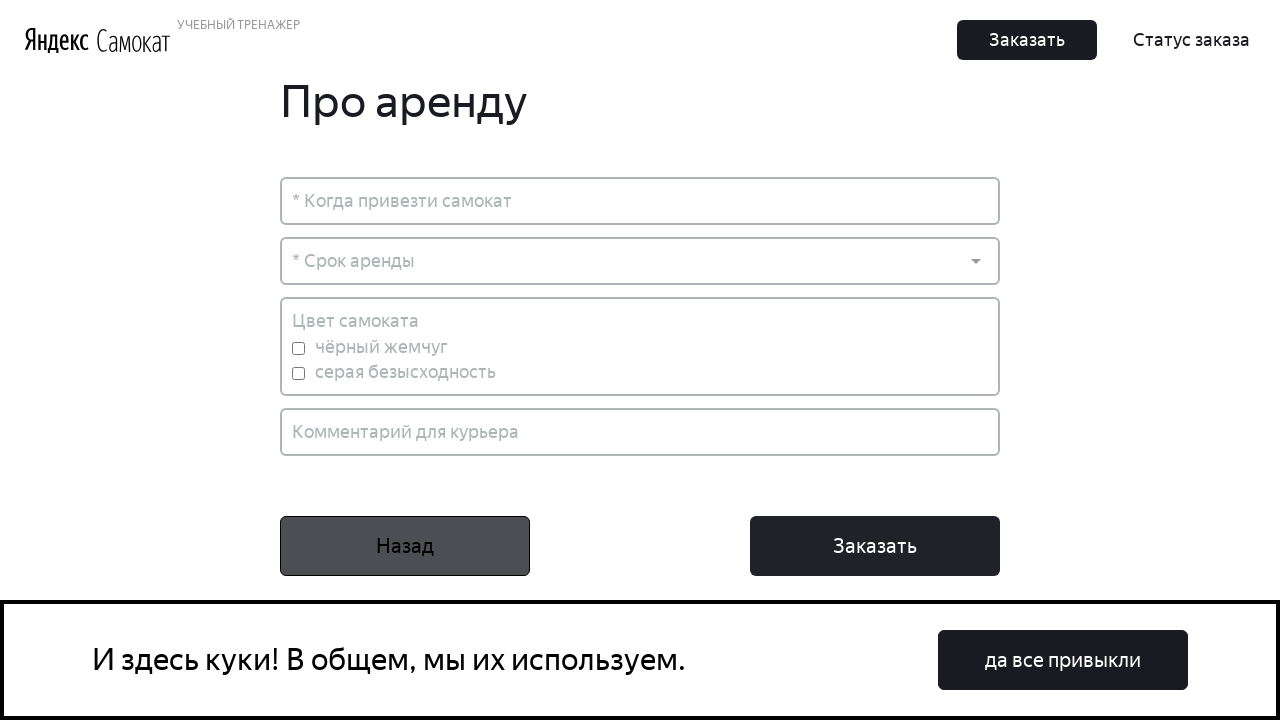

Entered delivery date '02/02/2024' on xpath=//*[@id='root']/div/div[2]/div[2]/div[1]/div/div/input
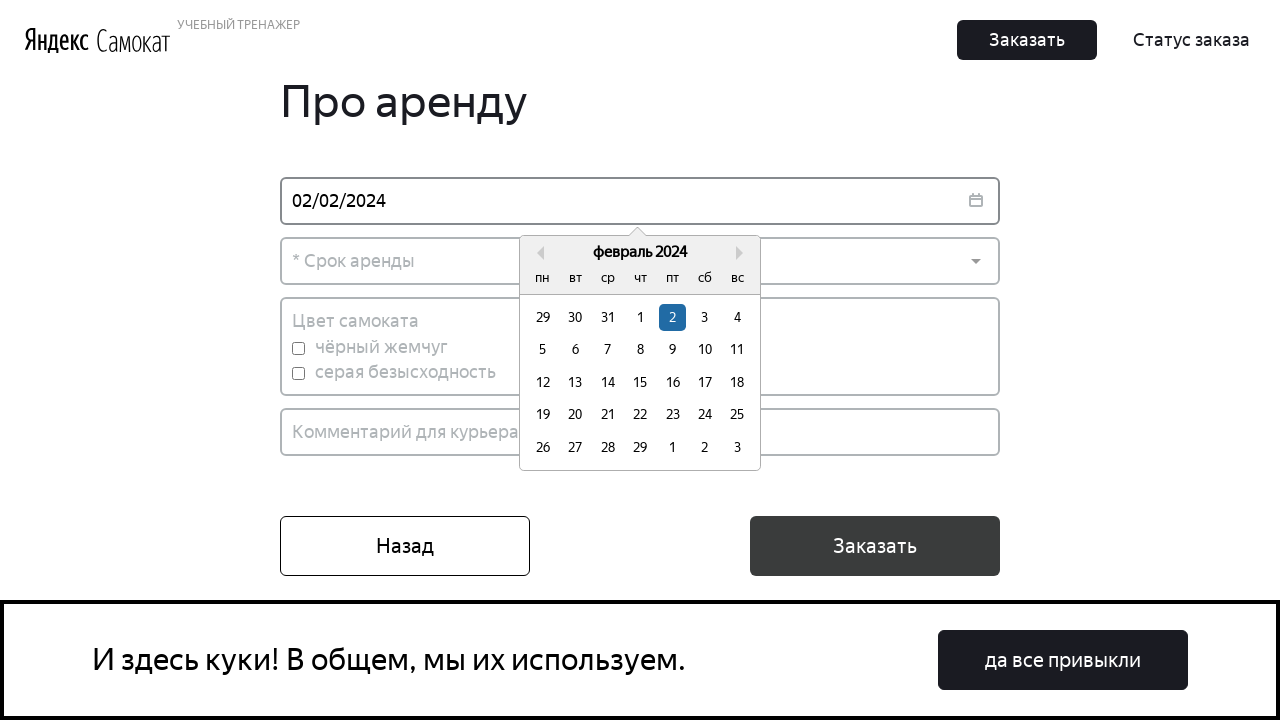

Clicked to close the calendar picker at (640, 328) on xpath=/html/body
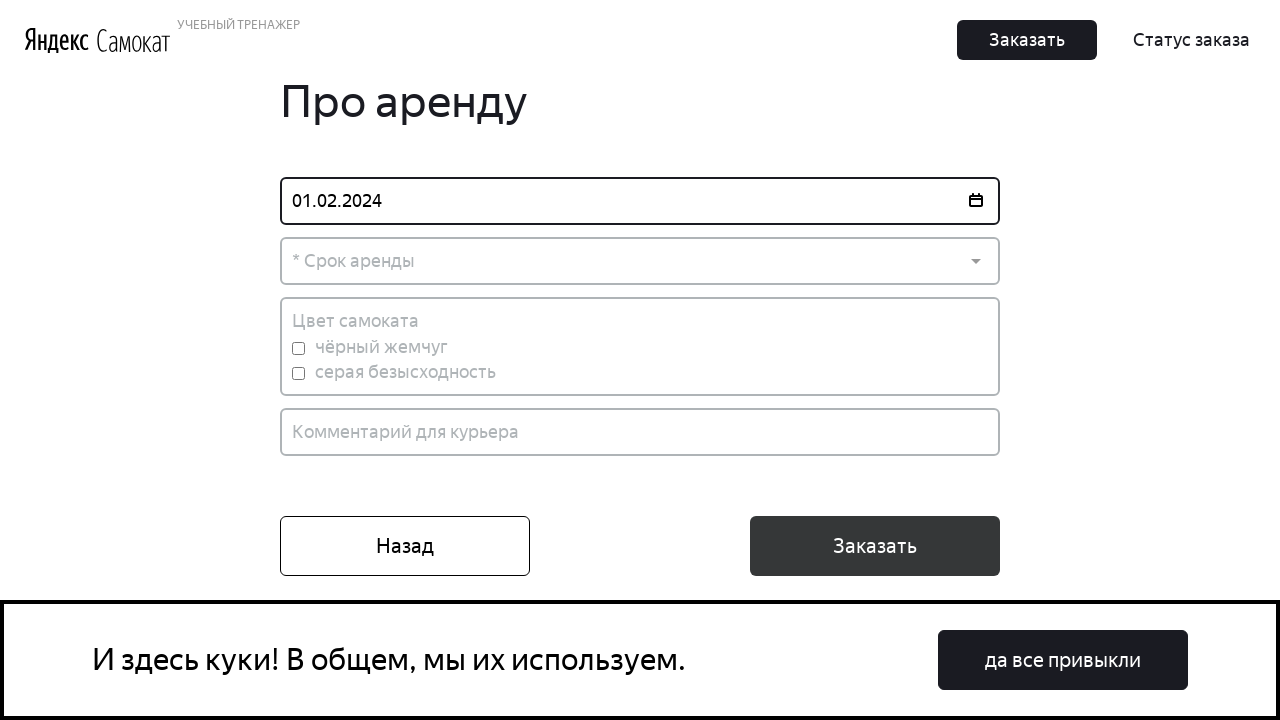

Clicked the rental period dropdown to select duration at (640, 261) on xpath=//*[@id='root']/div/div[2]/div[2]/div[2]/div/div[1]
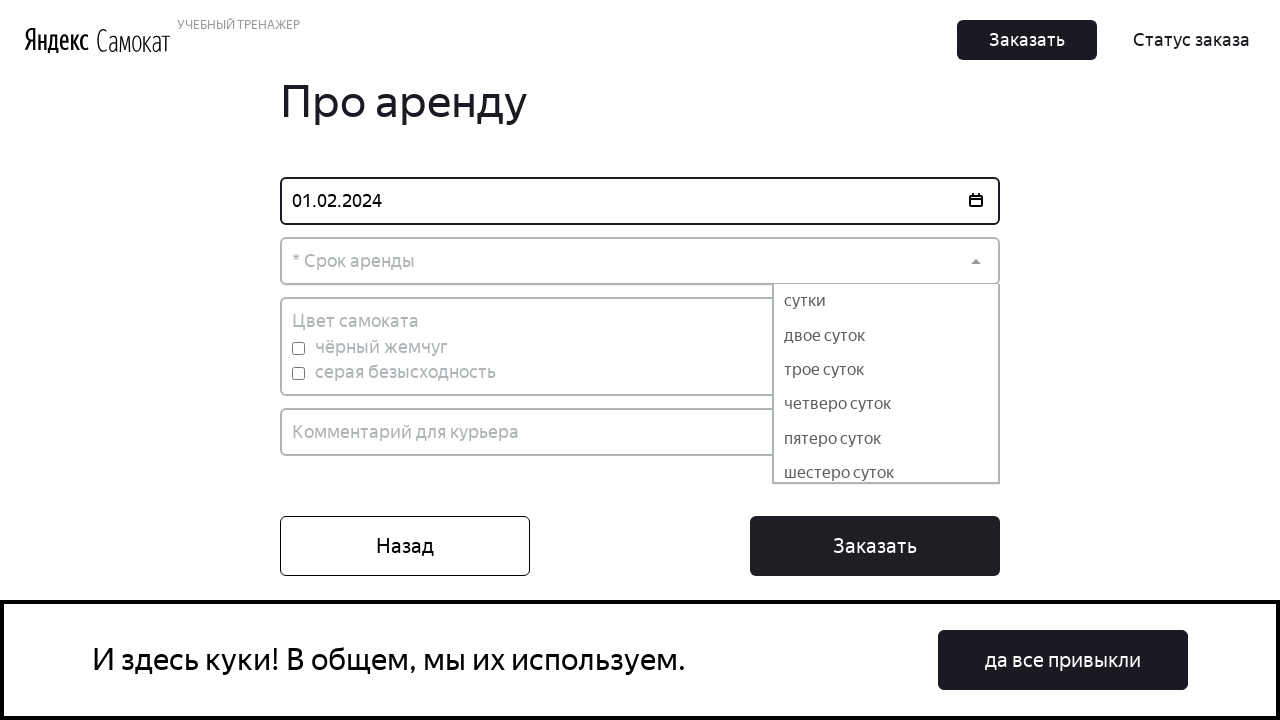

Selected one day rental period at (886, 301) on xpath=//*[@id='root']/div/div[2]/div[2]/div[2]/div[2]/div[1]
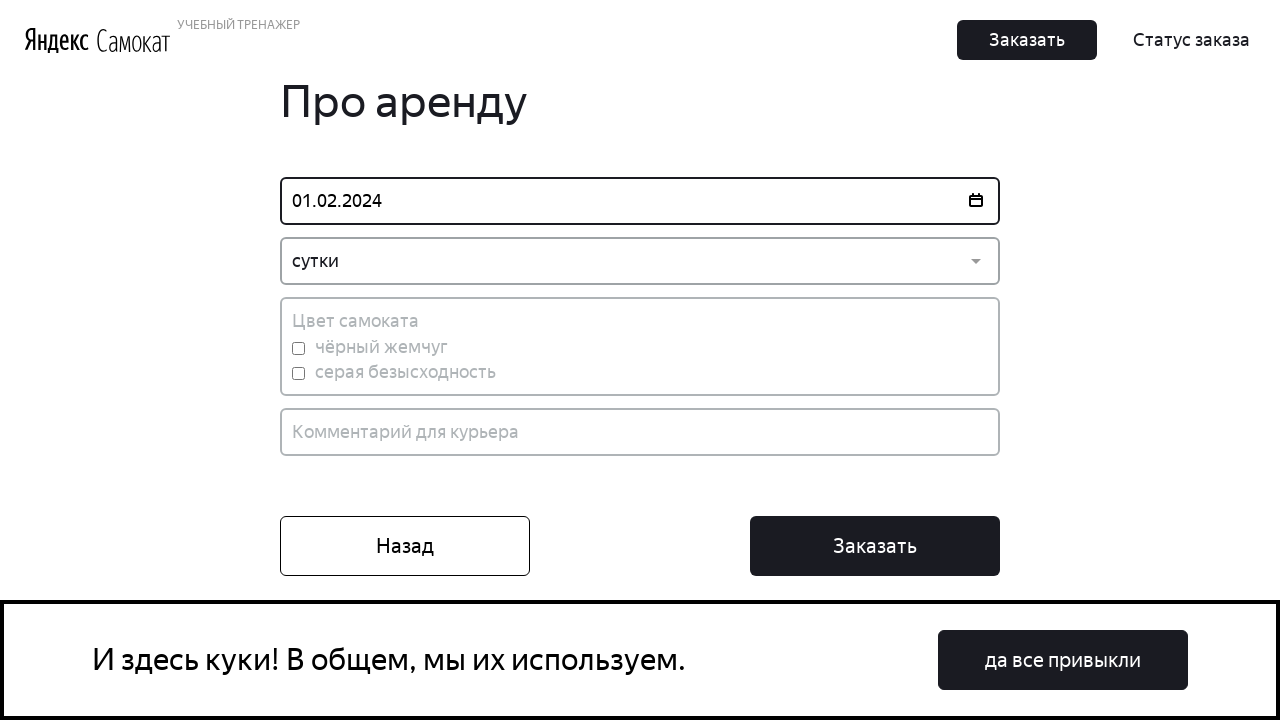

Selected black scooter color at (298, 348) on #black
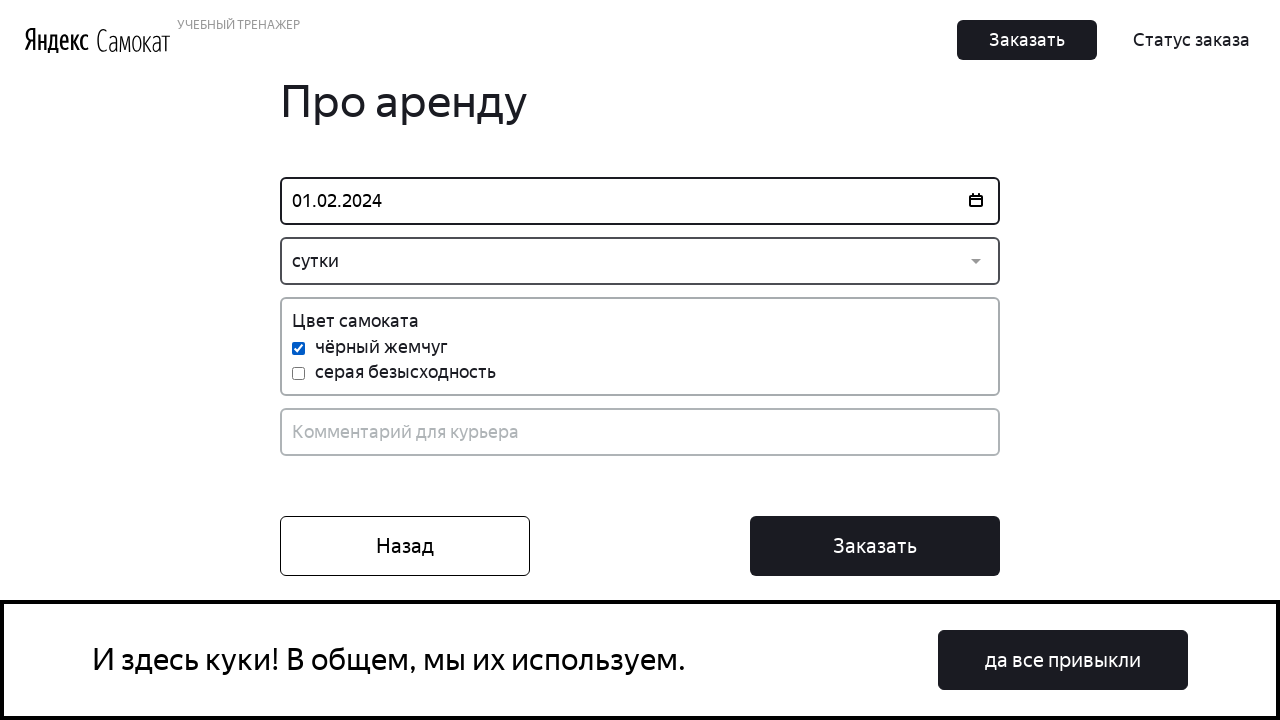

Entered courier comment 'Позвоните заранее' on xpath=//*[@id='root']/div/div[2]/div[2]/div[4]/input
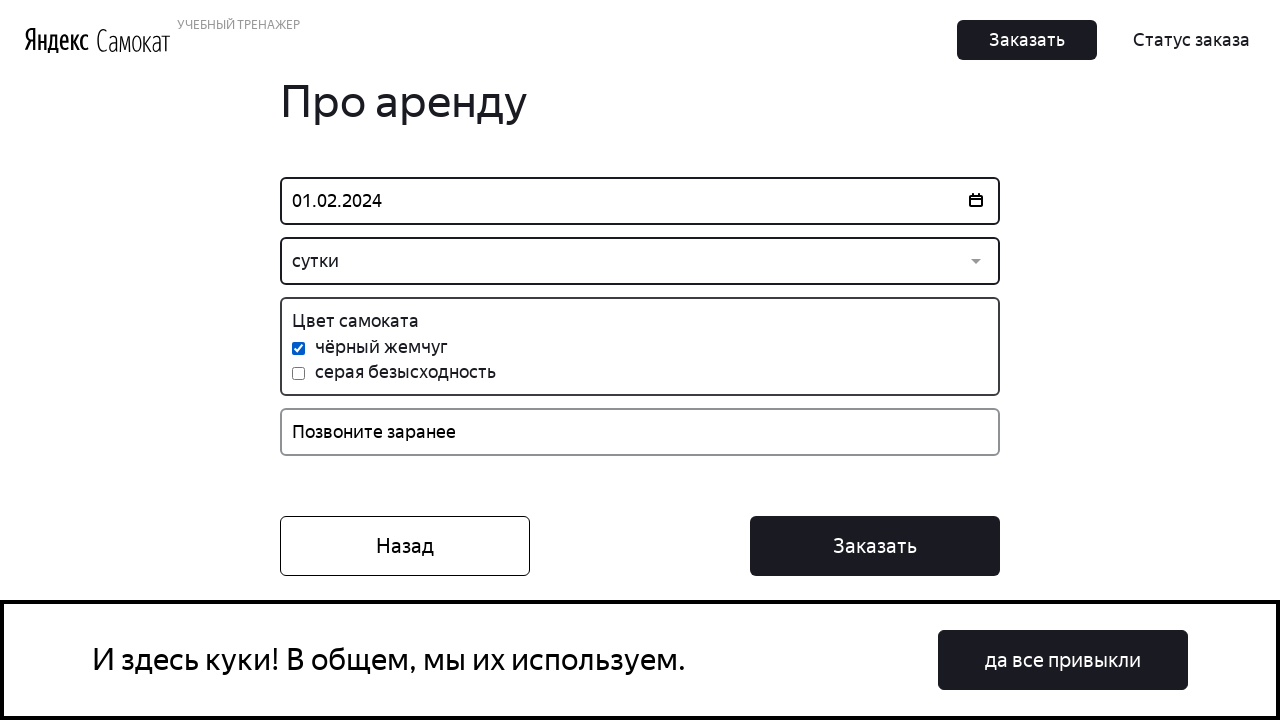

Clicked the 'Order' button to submit order details at (875, 546) on xpath=//*[@id='root']/div/div[2]/div[3]/button[2]
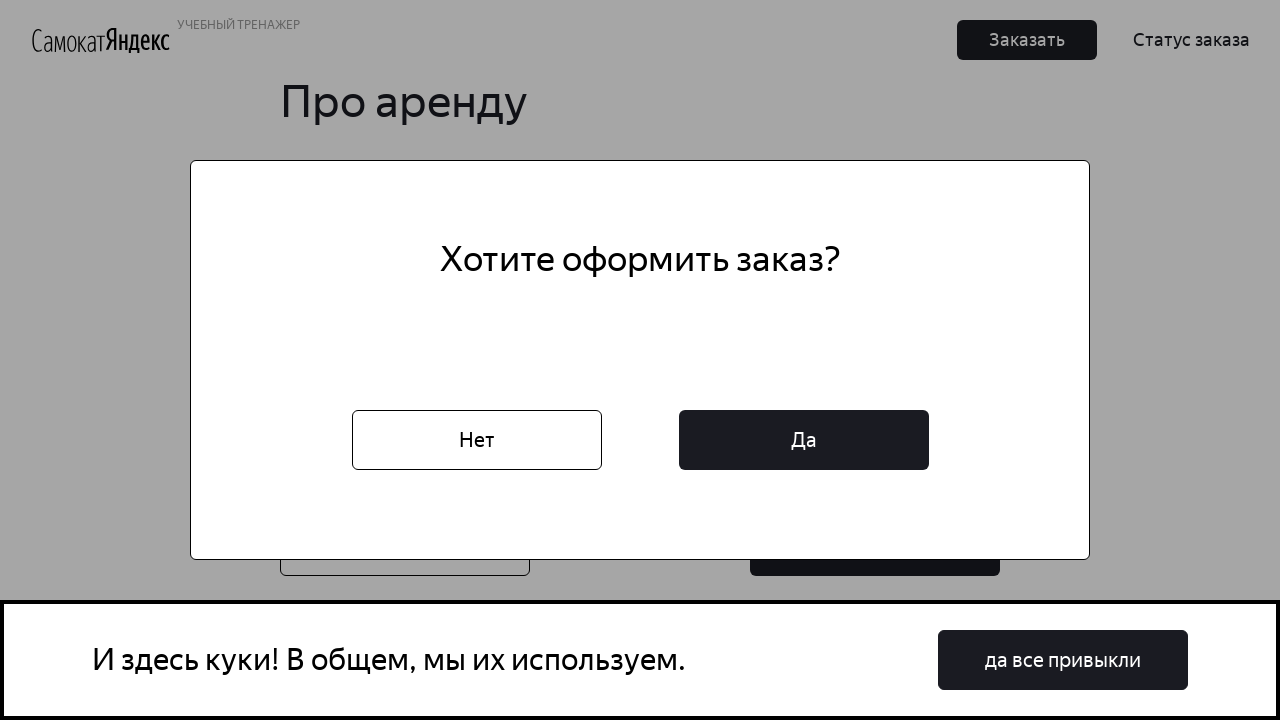

Clicked 'Yes' button to confirm the order in the popup at (804, 440) on xpath=//*[@id='root']/div/div[2]/div[5]/div[2]/button[2]
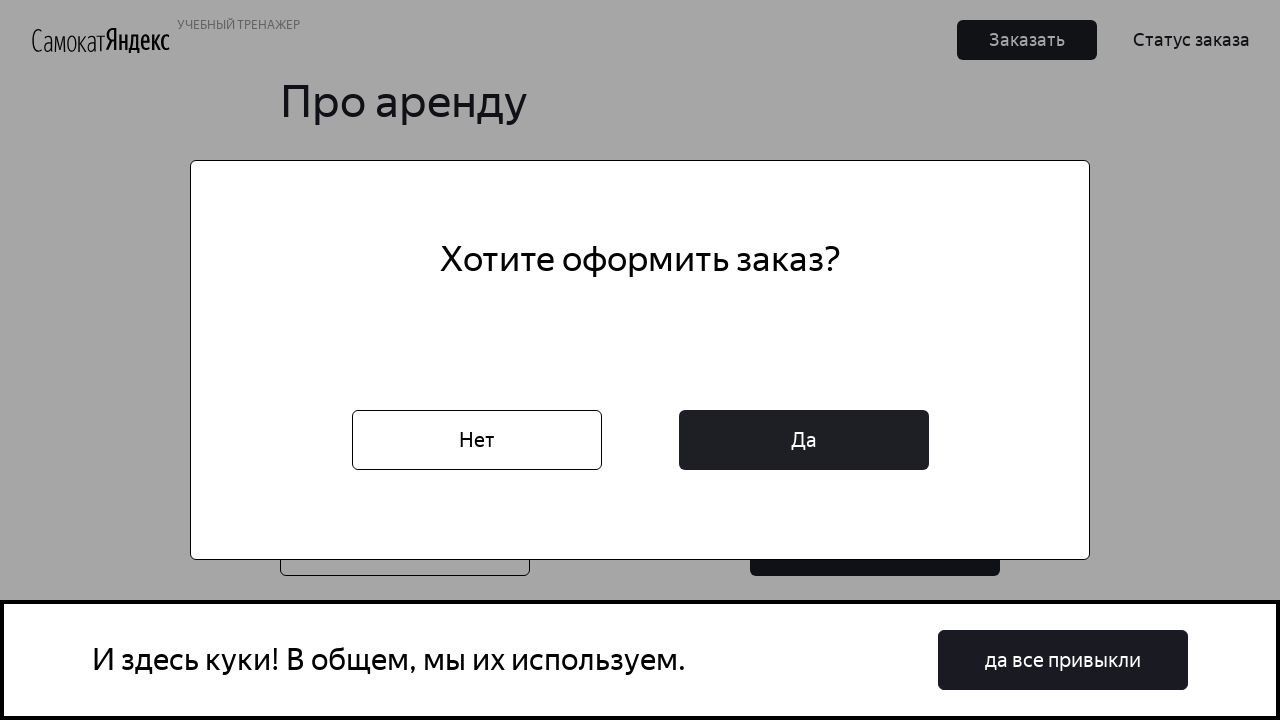

Order confirmation page loaded successfully
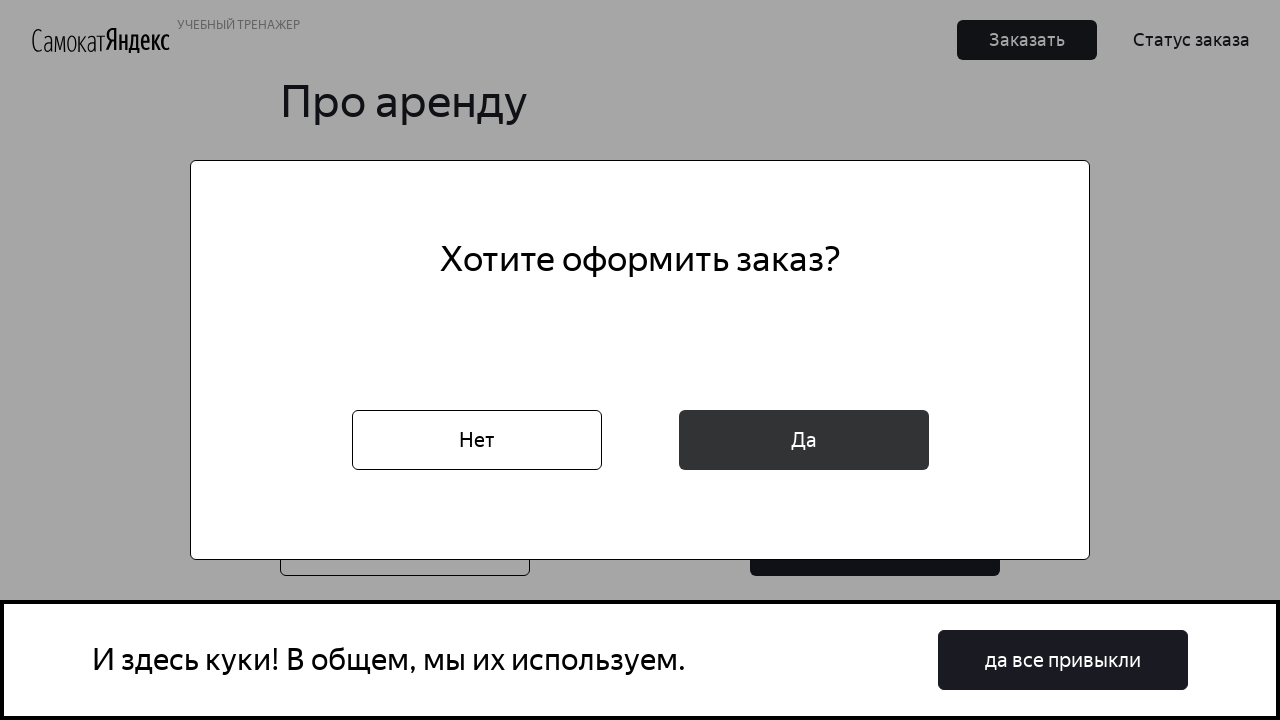

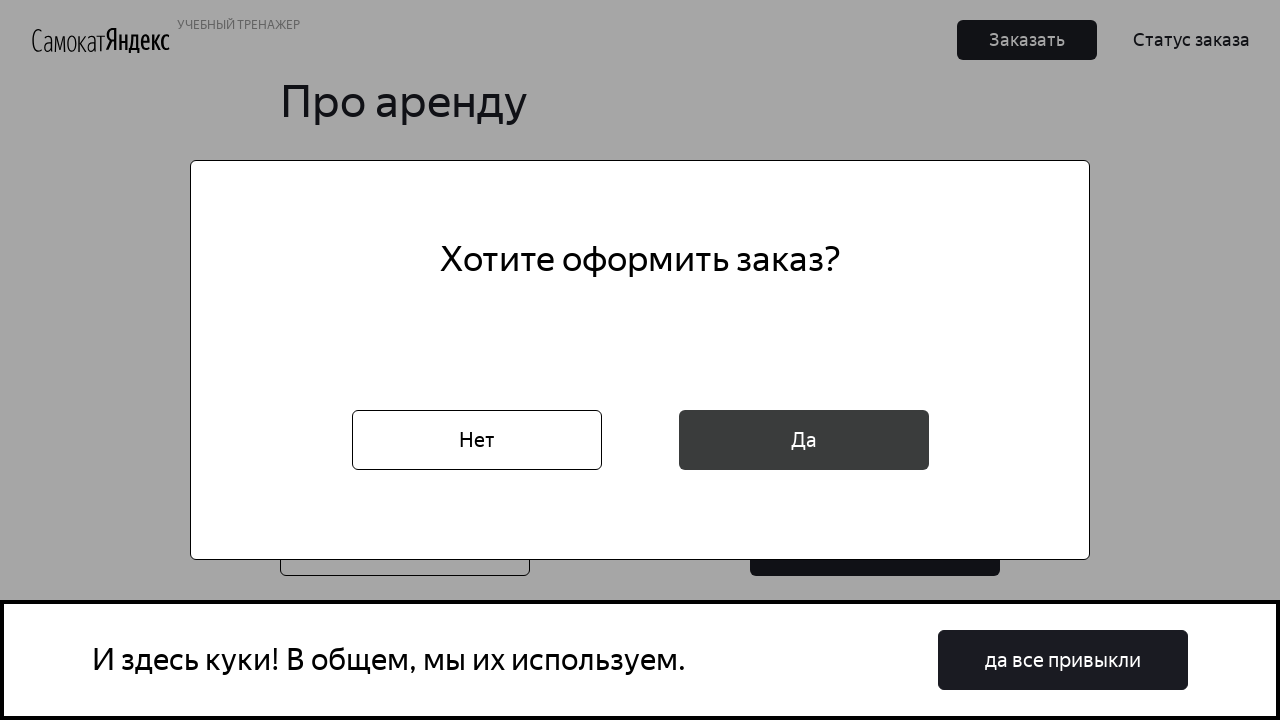